Opens a link in a new tab by clicking it while holding the Control key

Starting URL: http://omayo.blogspot.com/

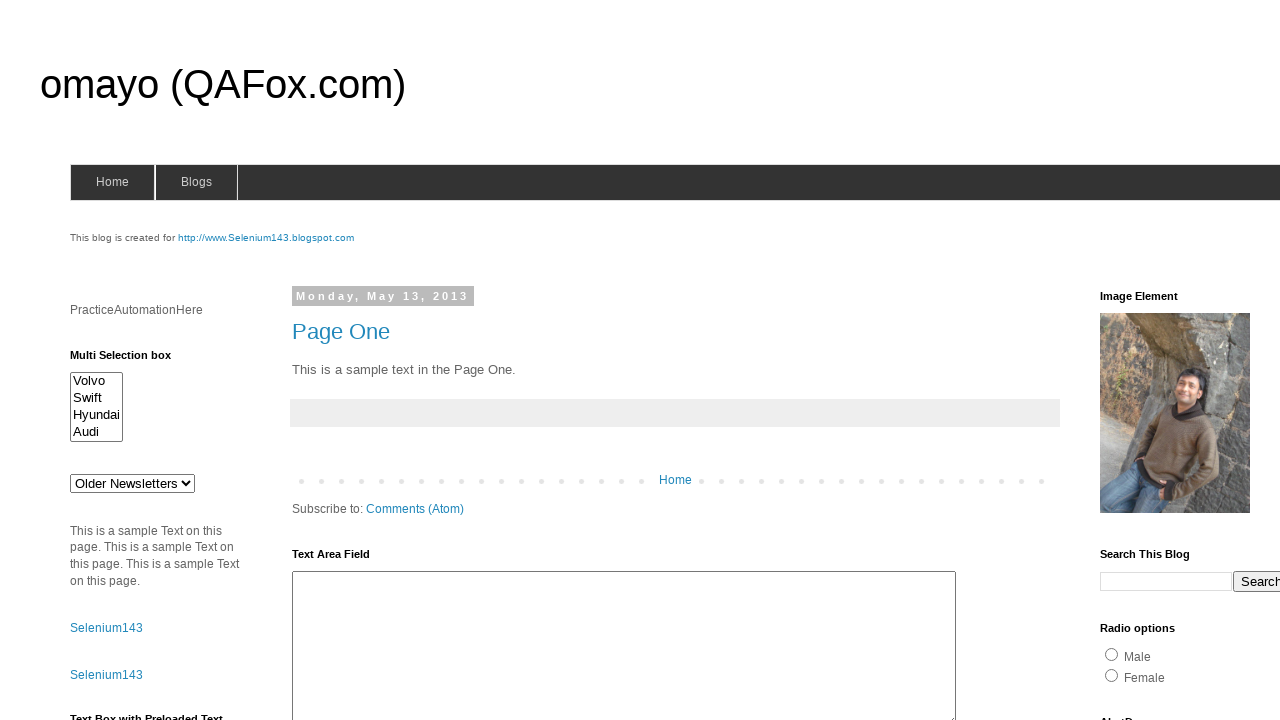

Located the 'compendiumdev' link element
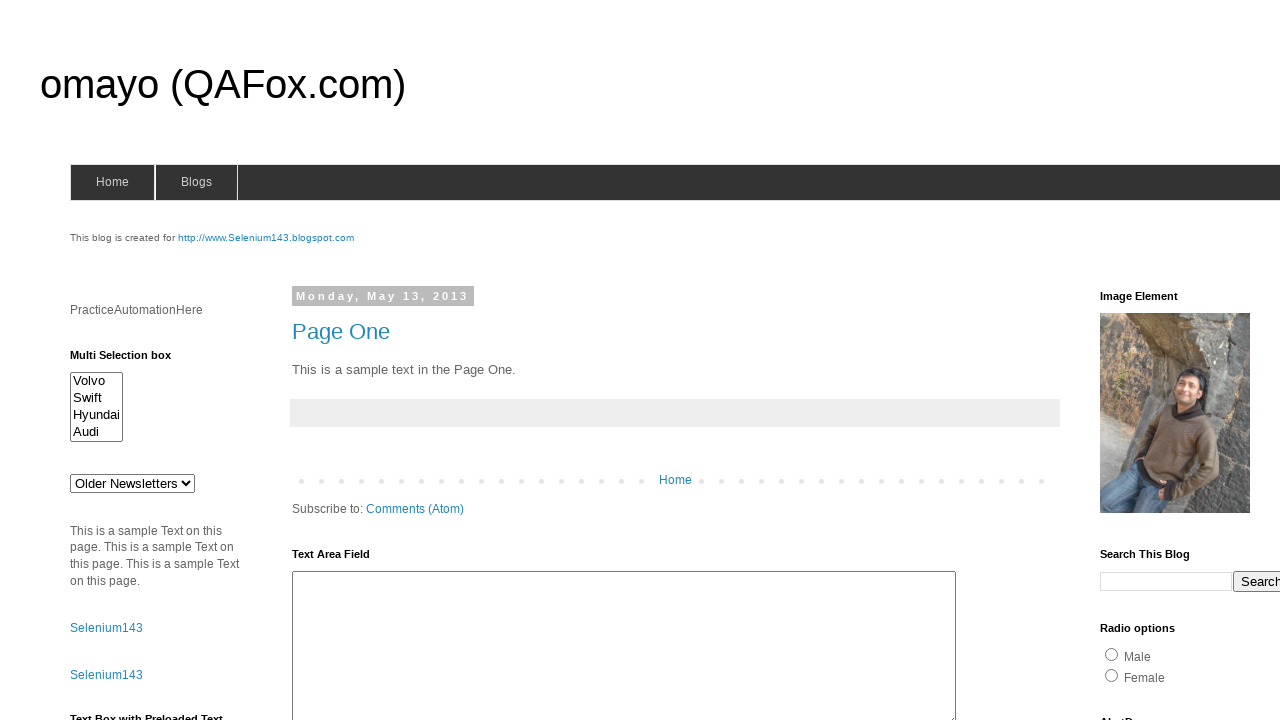

Clicked 'compendiumdev' link with Control key to open in new tab at (1160, 360) on a:text('compendiumdev')
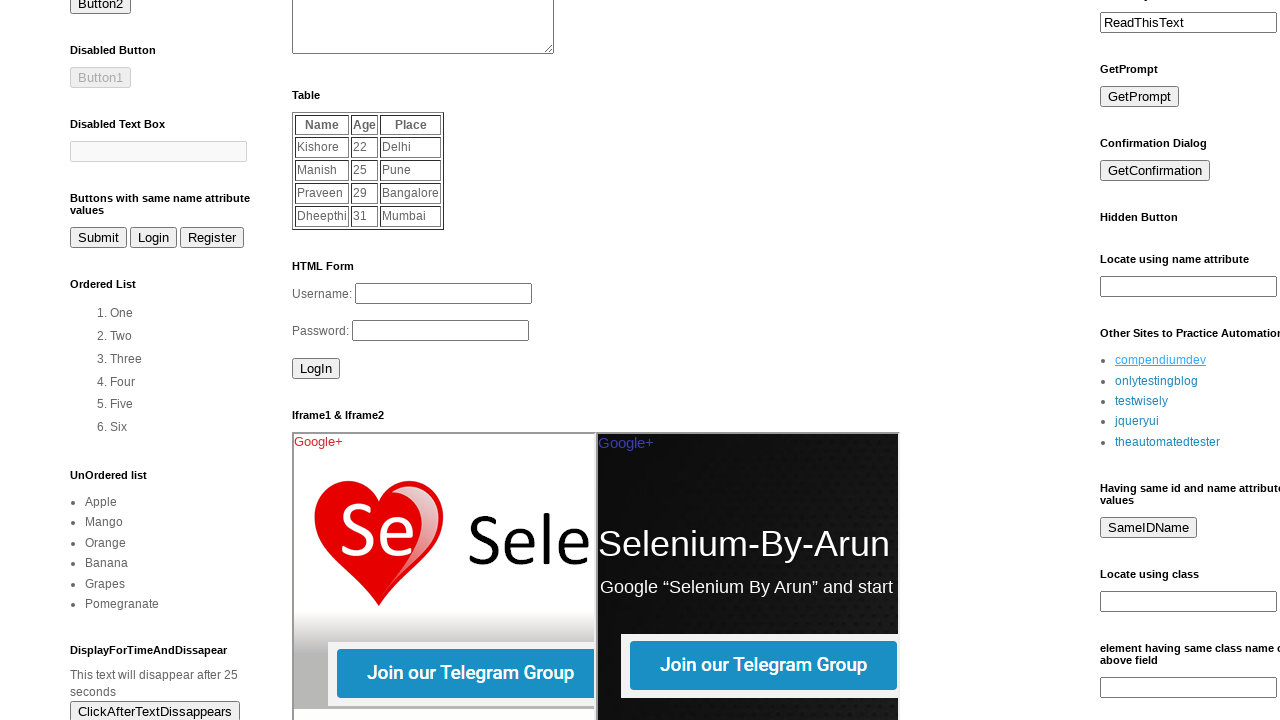

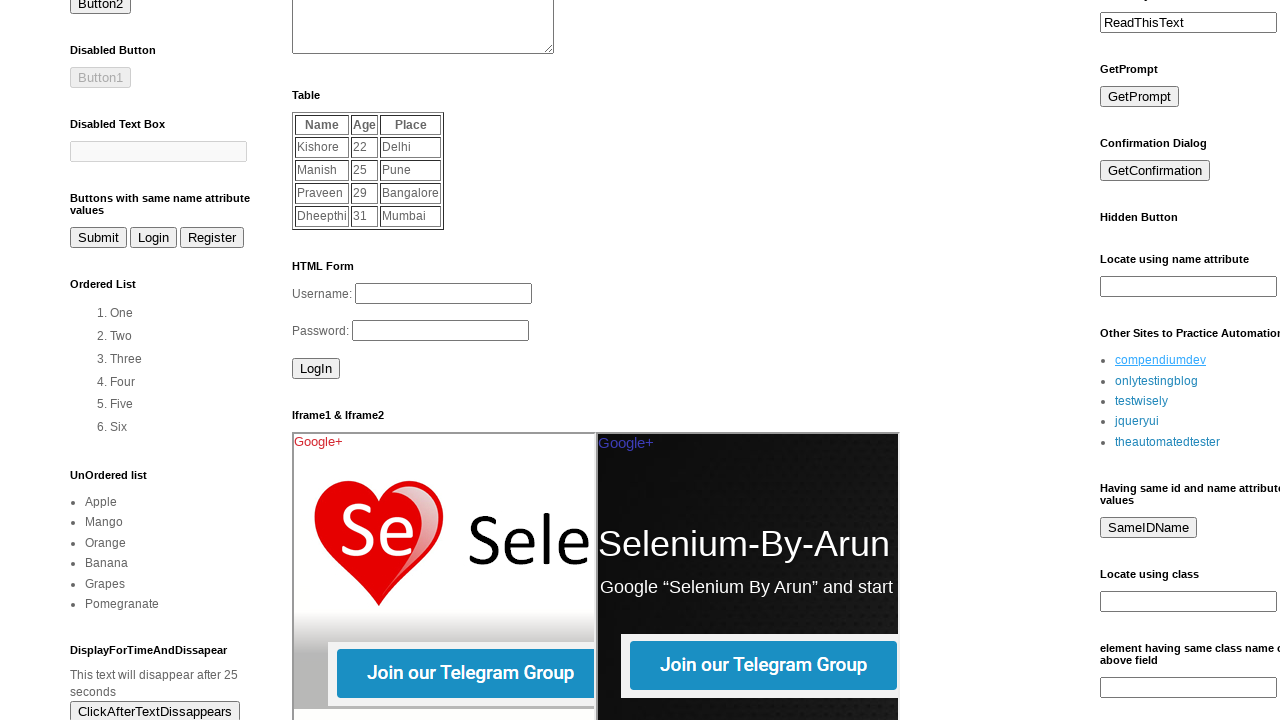